Tests hyperlink functionality by locating the "A/B Testing" link on the-internet.herokuapp.com, verifying it exists, and clicking it to navigate to the linked page.

Starting URL: https://the-internet.herokuapp.com

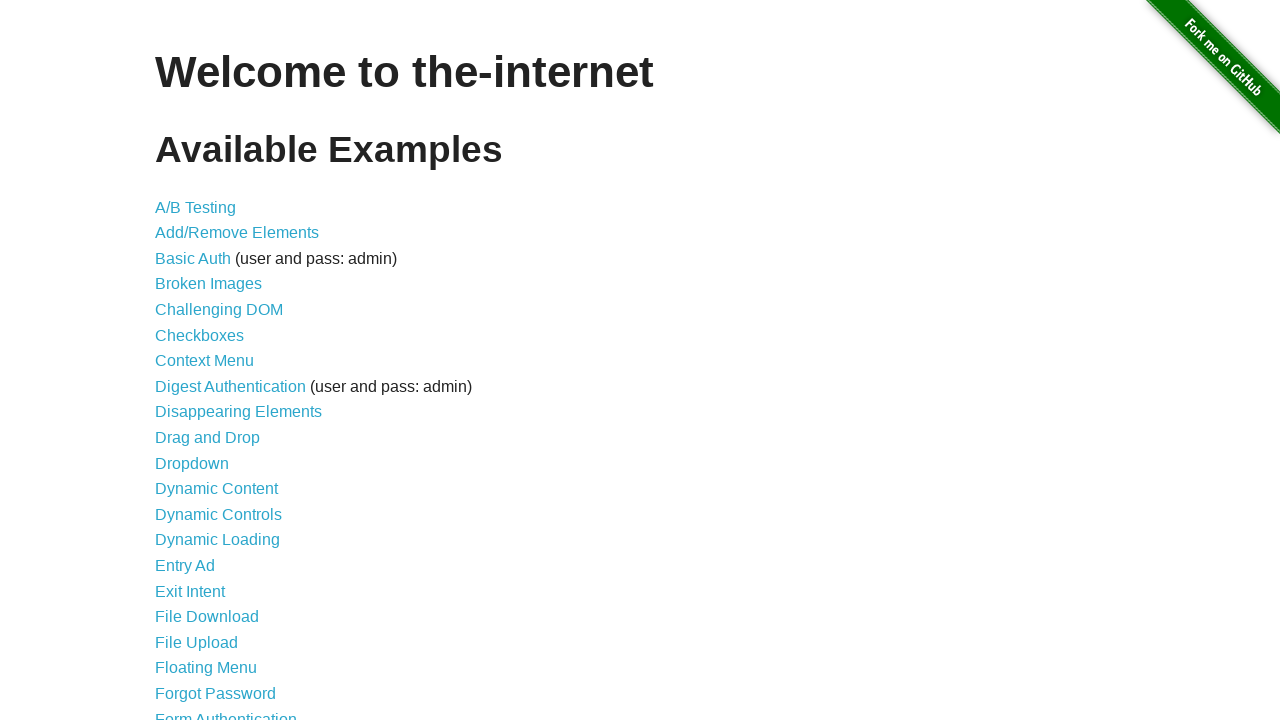

Located the A/B Testing hyperlink on the page
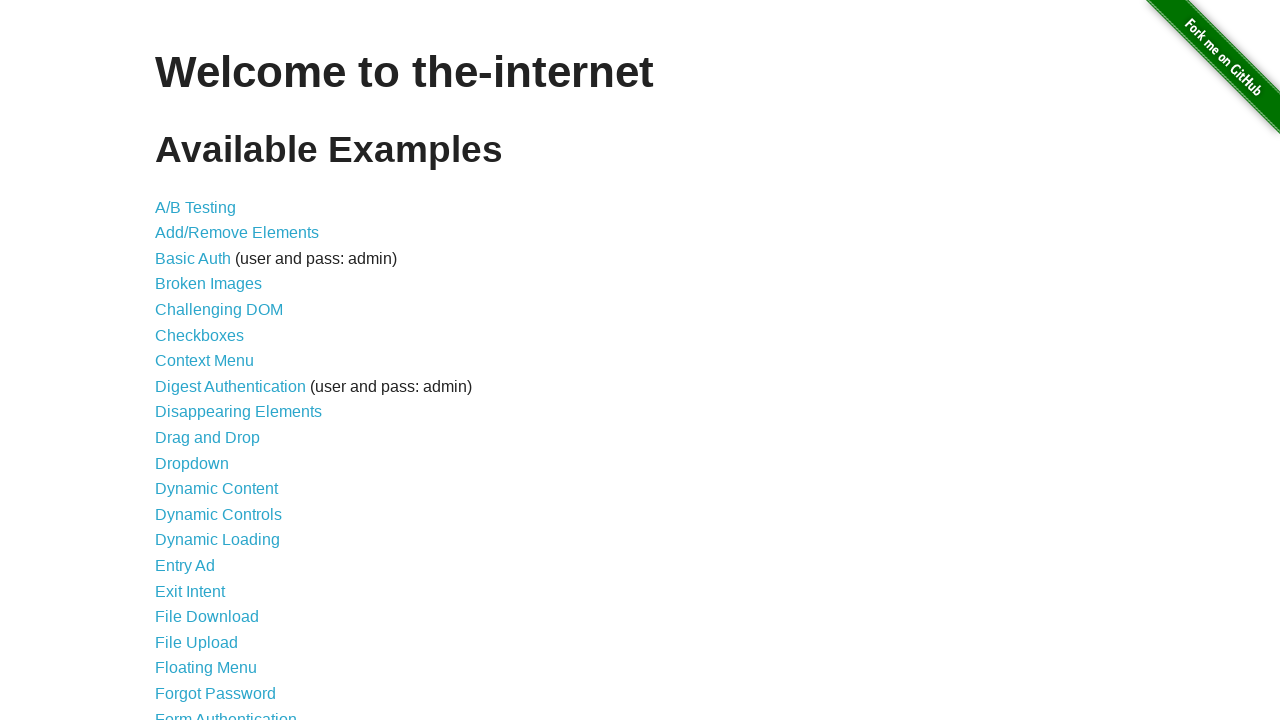

Verified the A/B Testing link is visible
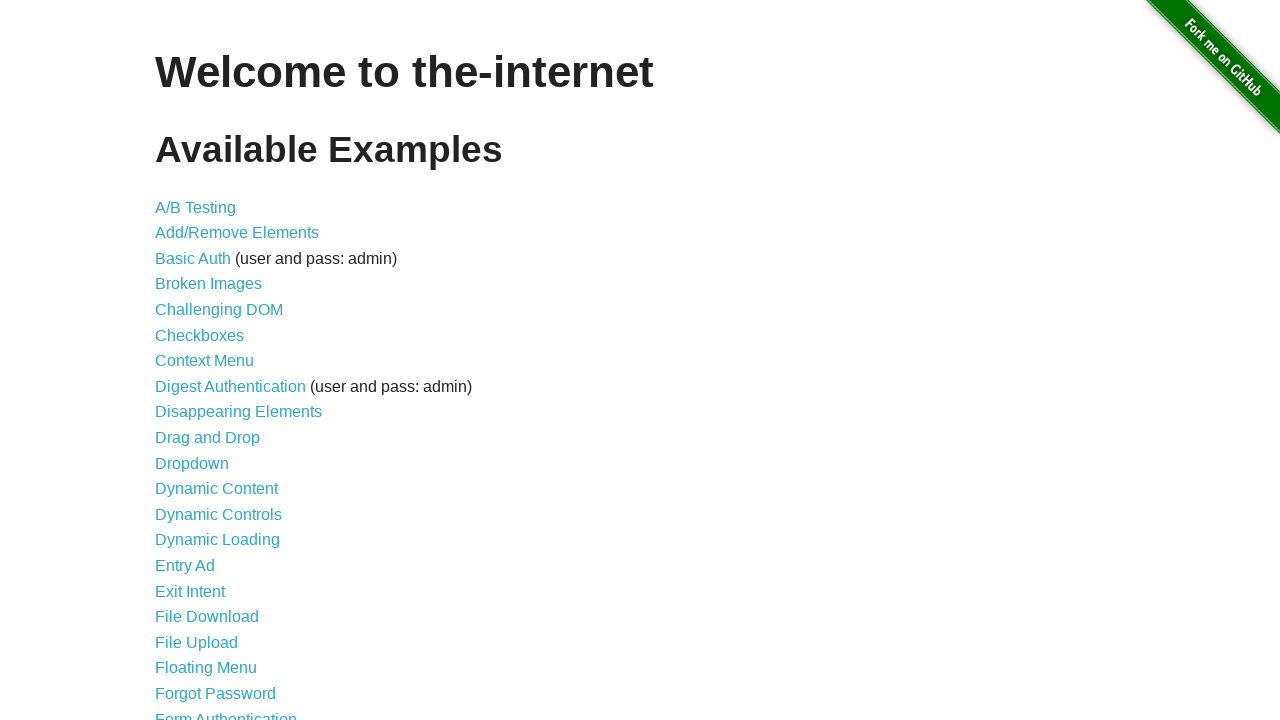

Clicked the A/B Testing hyperlink at (196, 207) on xpath=//a[text()='A/B Testing']
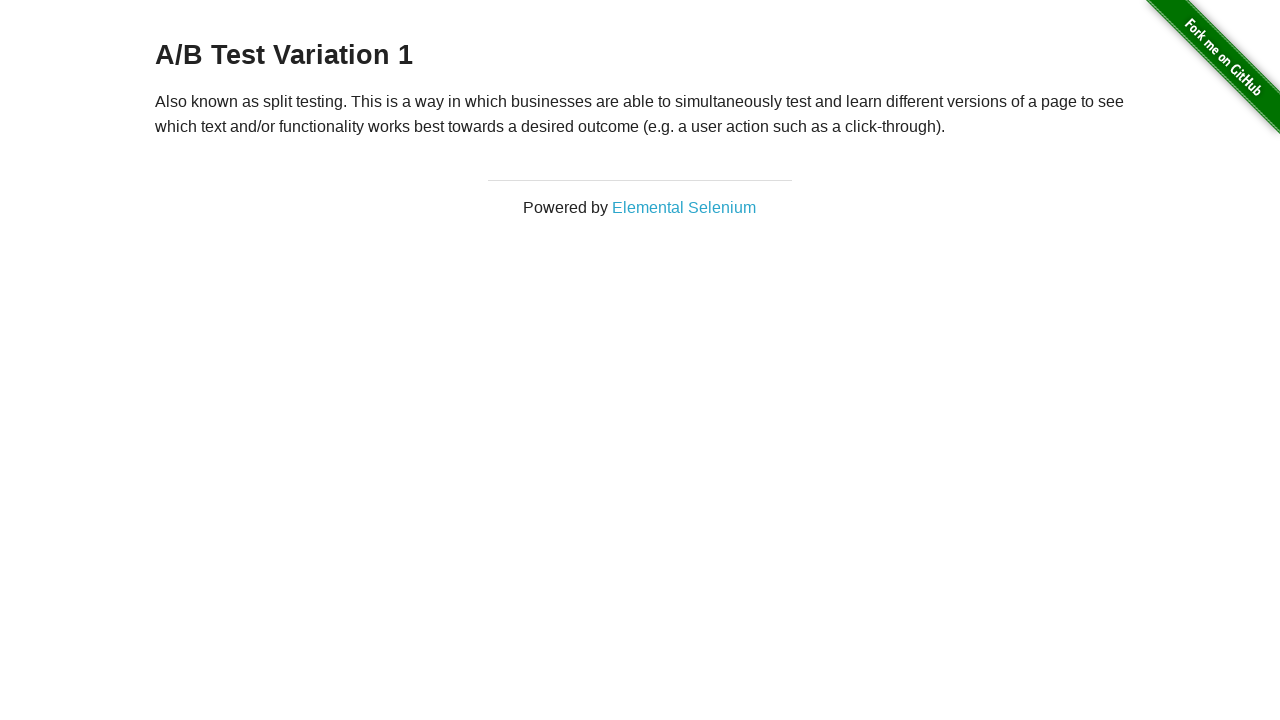

Navigation to A/B Testing page completed
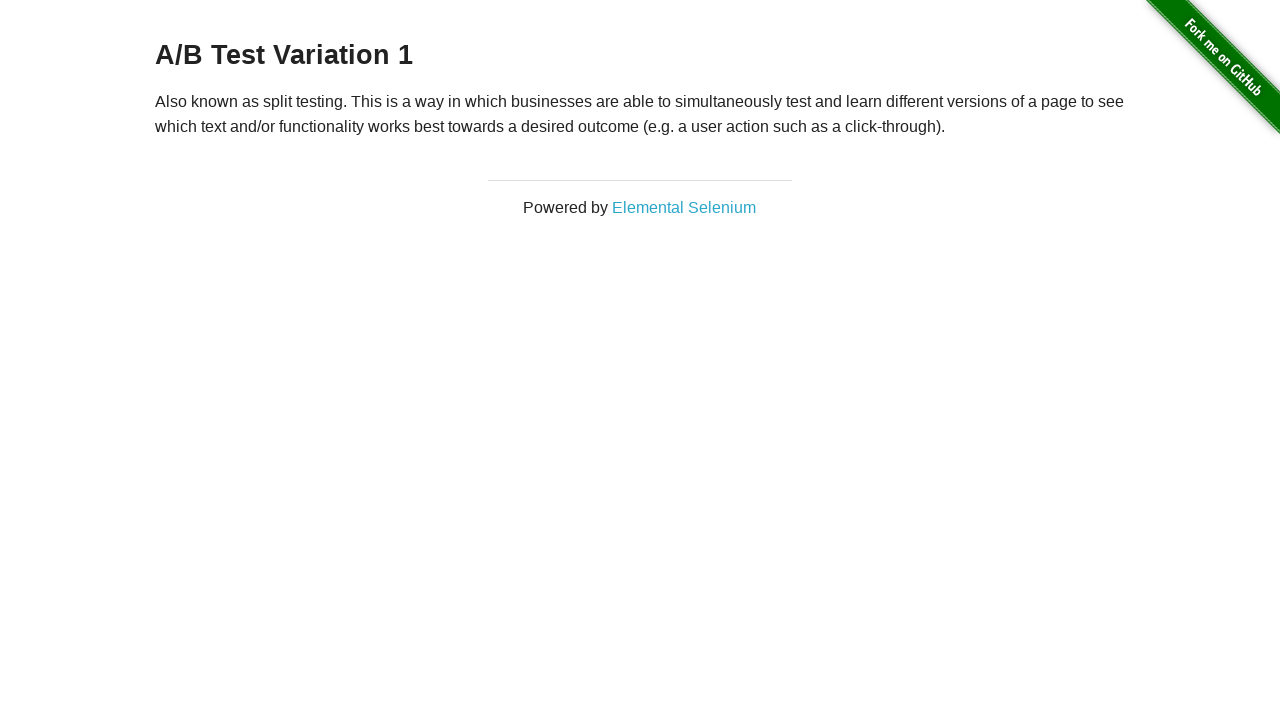

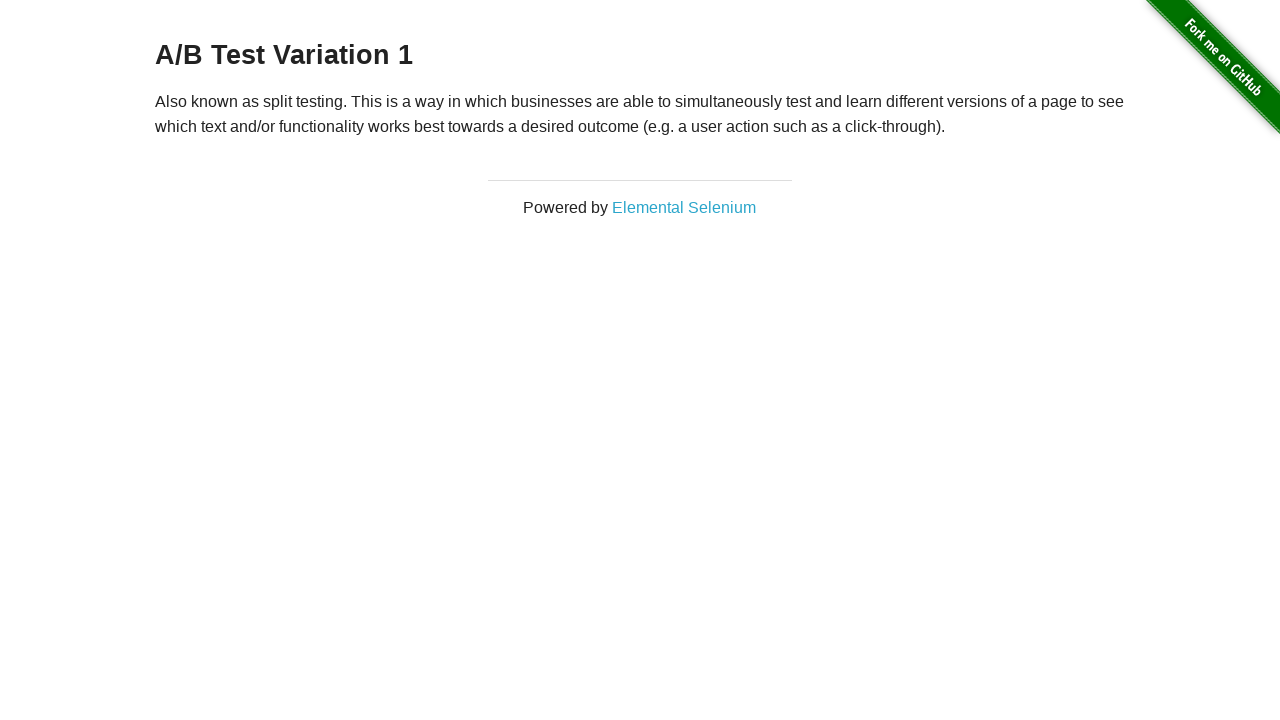